Navigates through product categories (Phones, Laptops, Monitors) on the demo shop

Starting URL: https://www.demoblaze.com/index.html

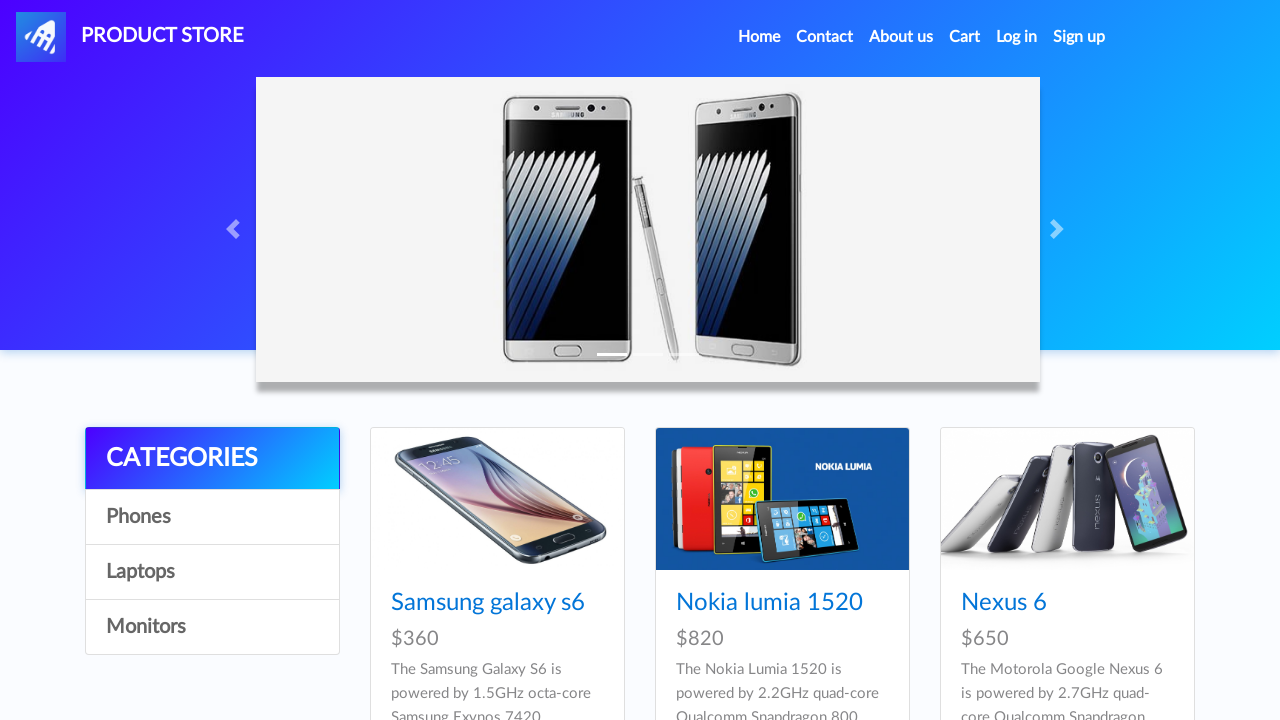

Clicked on Phones category at (212, 517) on xpath=//a[@id='itemc'][1]
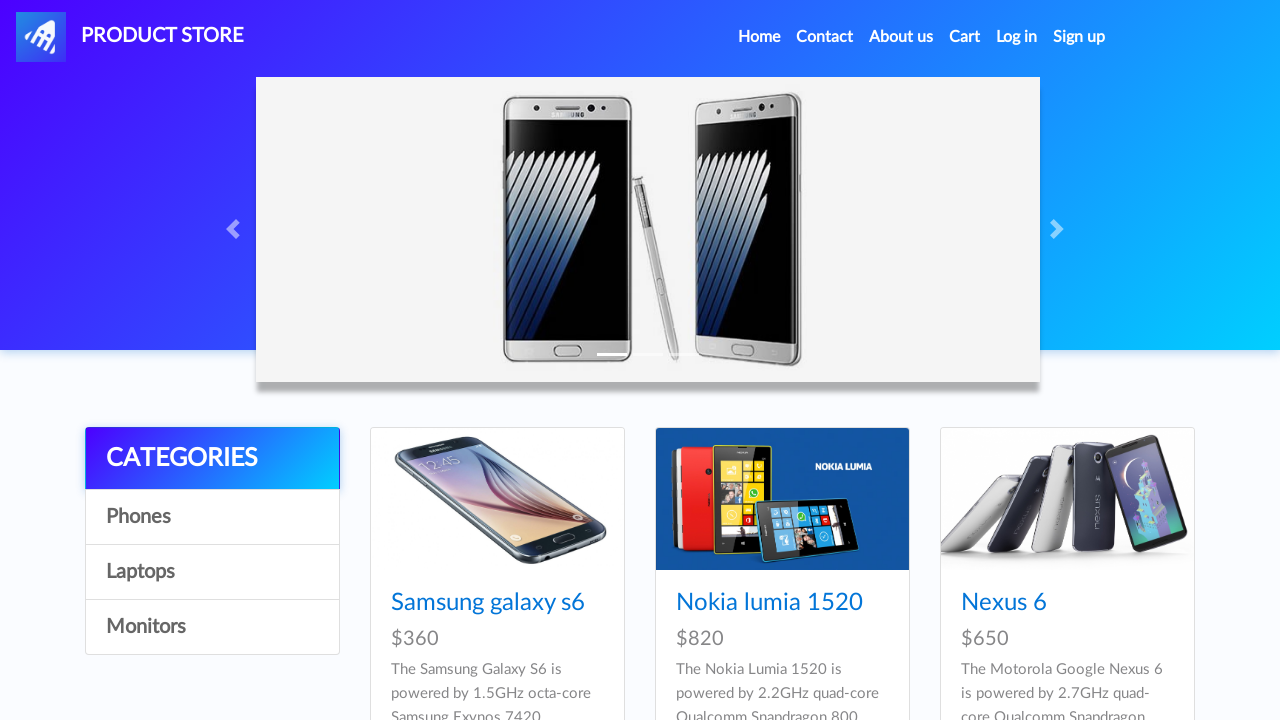

Waited for Phones category to load
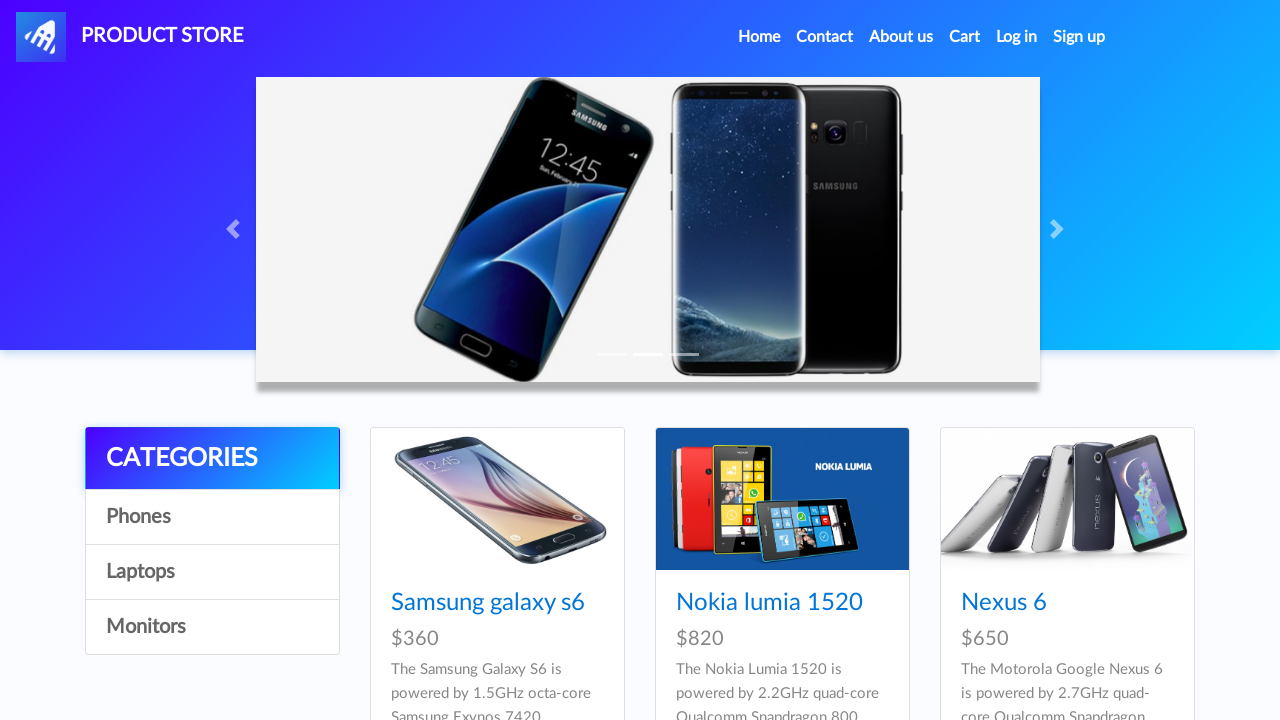

Clicked on Laptops category at (212, 572) on xpath=//a[@id='itemc'][2]
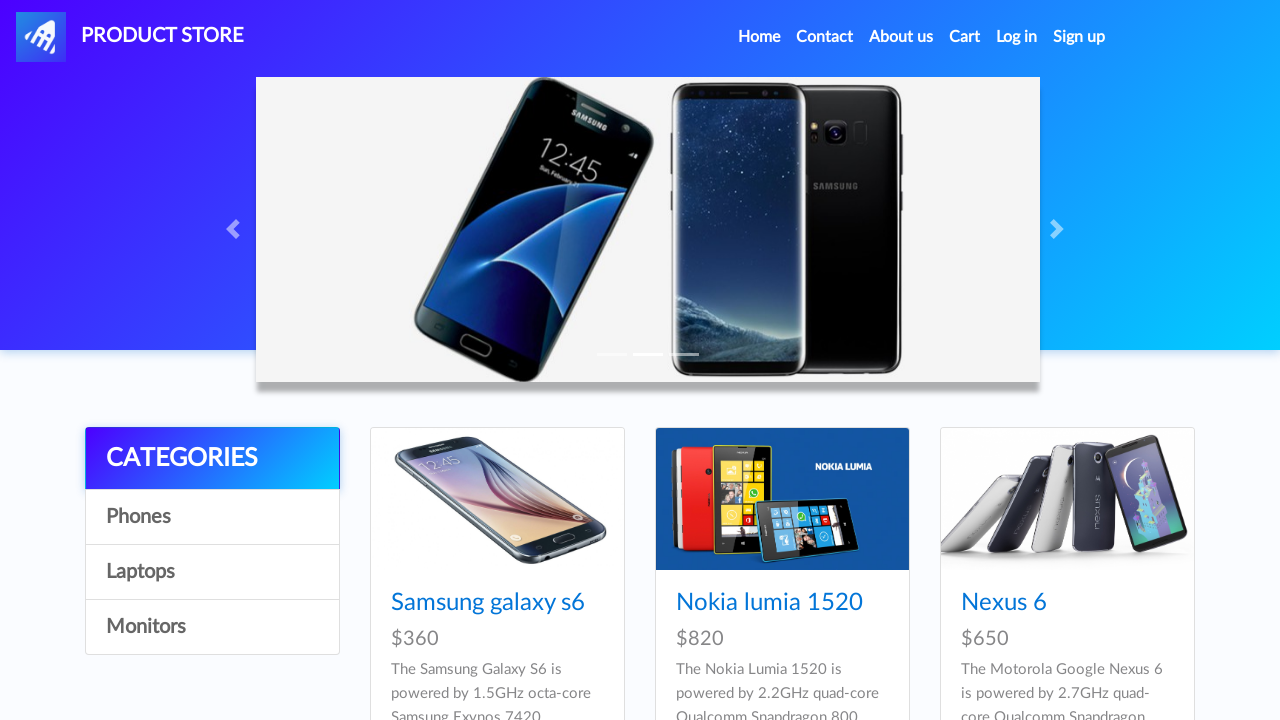

Waited for Laptops category to load
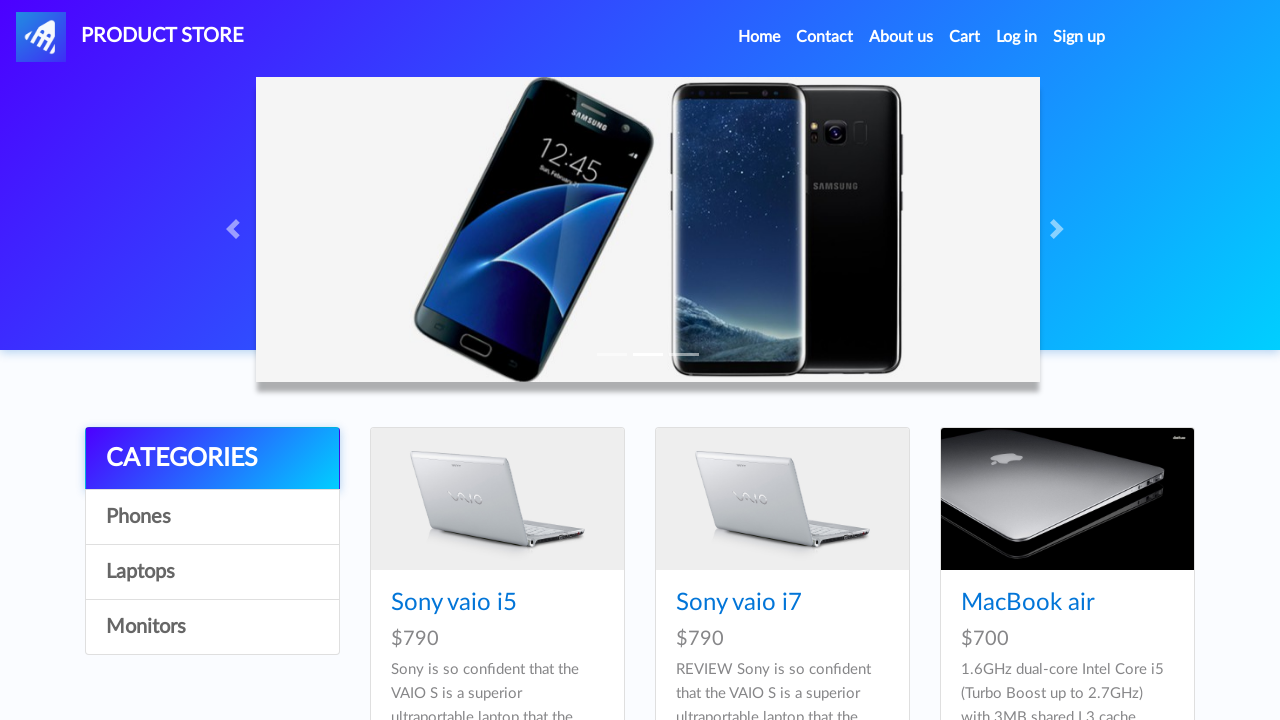

Clicked on Monitors category at (212, 627) on xpath=//a[@id='itemc'][3]
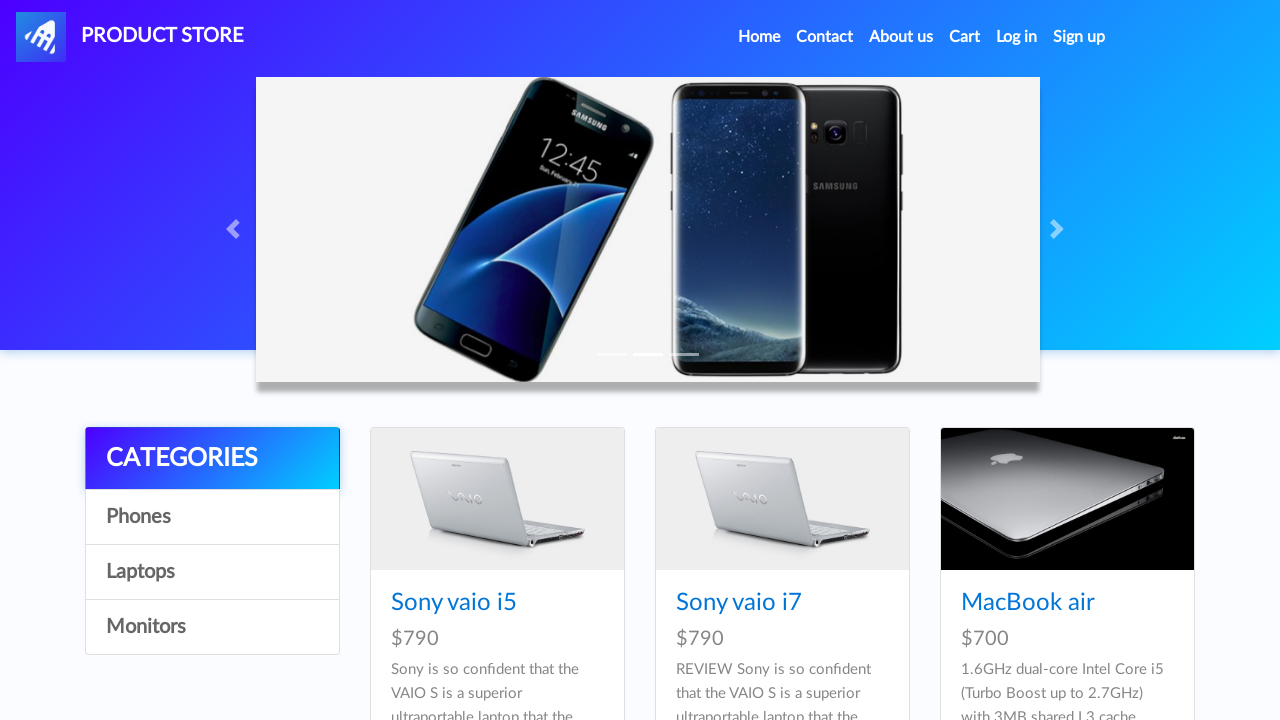

Waited for Monitors category to load
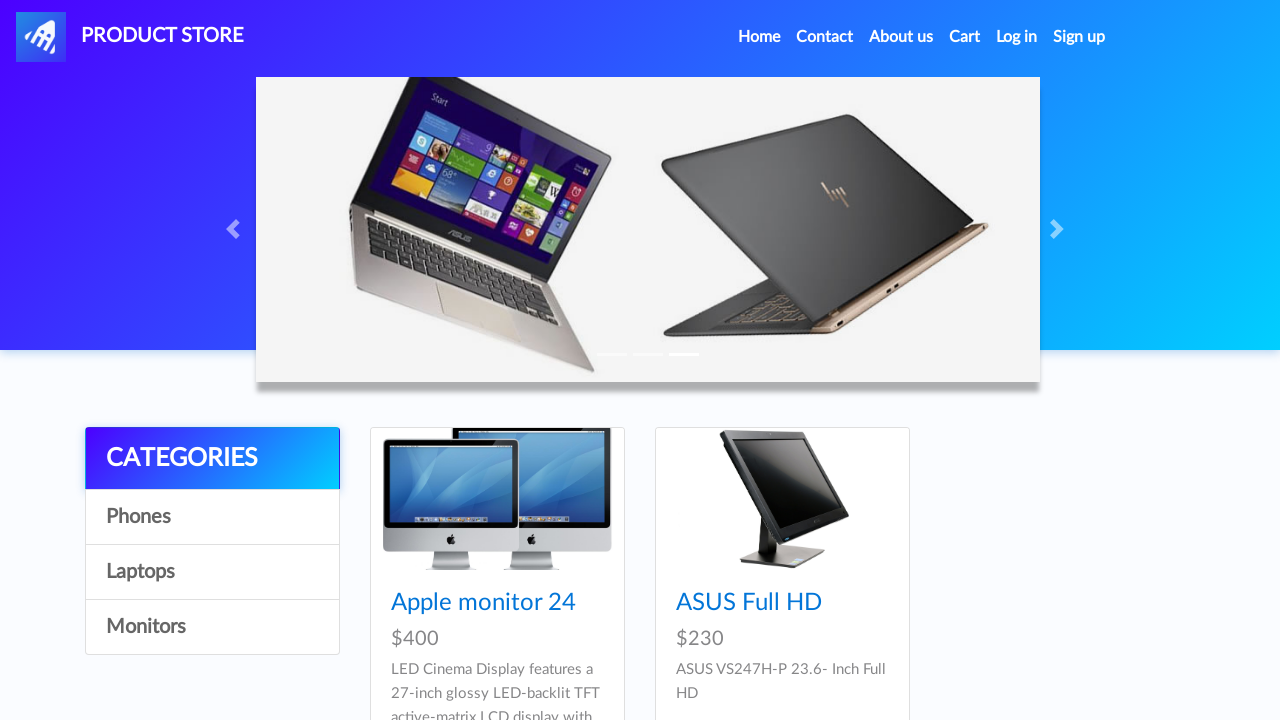

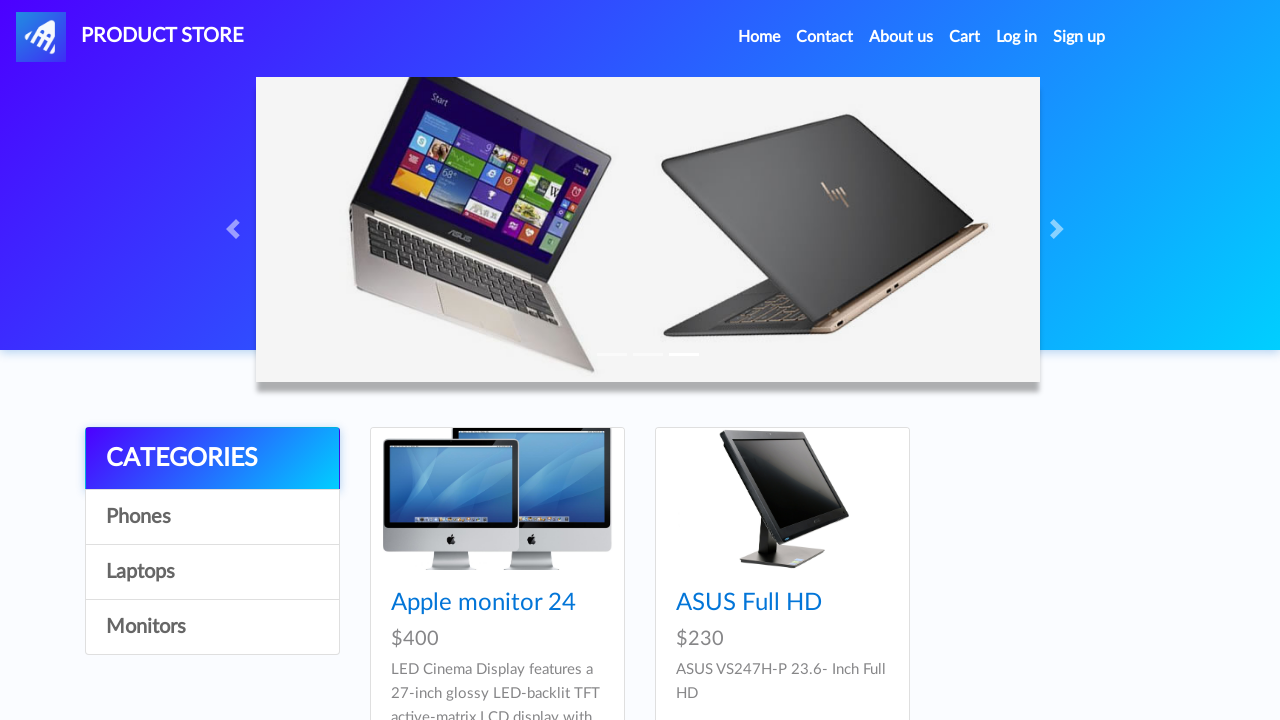